Tests form filling functionality including checkboxes, radio buttons, dropdowns, and text inputs, then submits the form and navigates to the shop page

Starting URL: https://rahulshettyacademy.com/angularpractice/

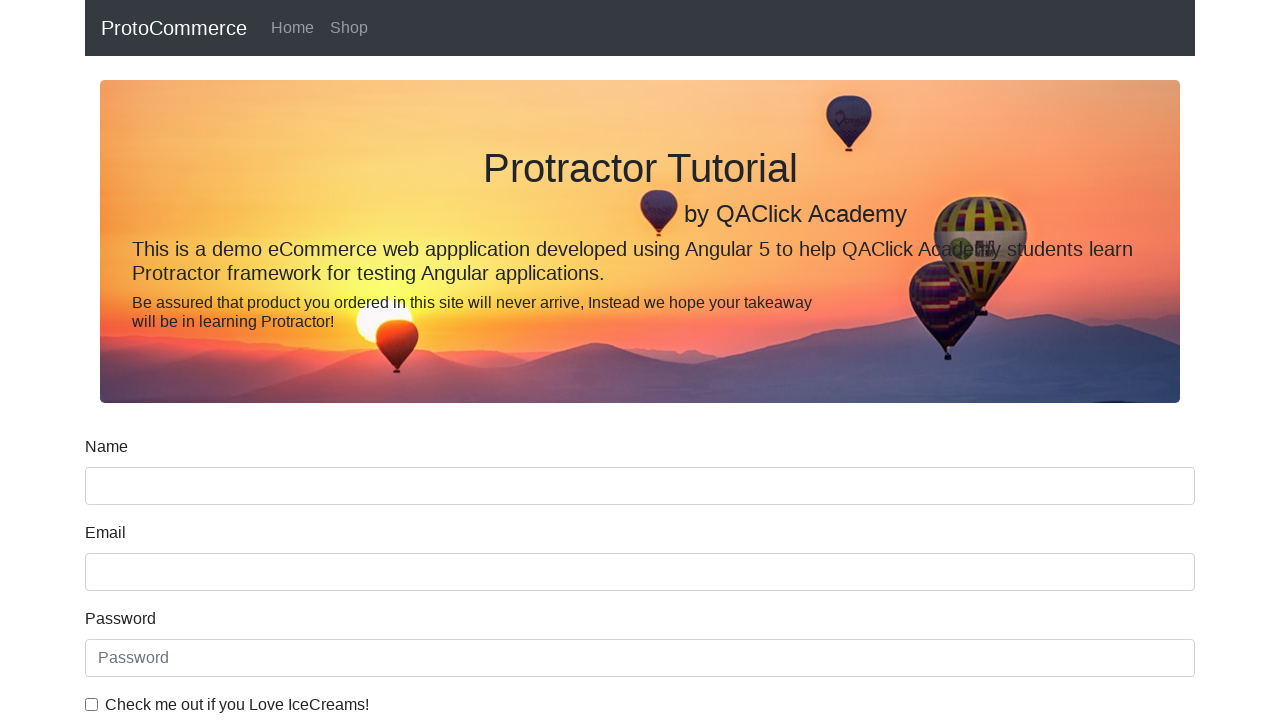

Clicked ice cream checkbox at (92, 704) on internal:label="Check me out if you Love IceCreams!"i
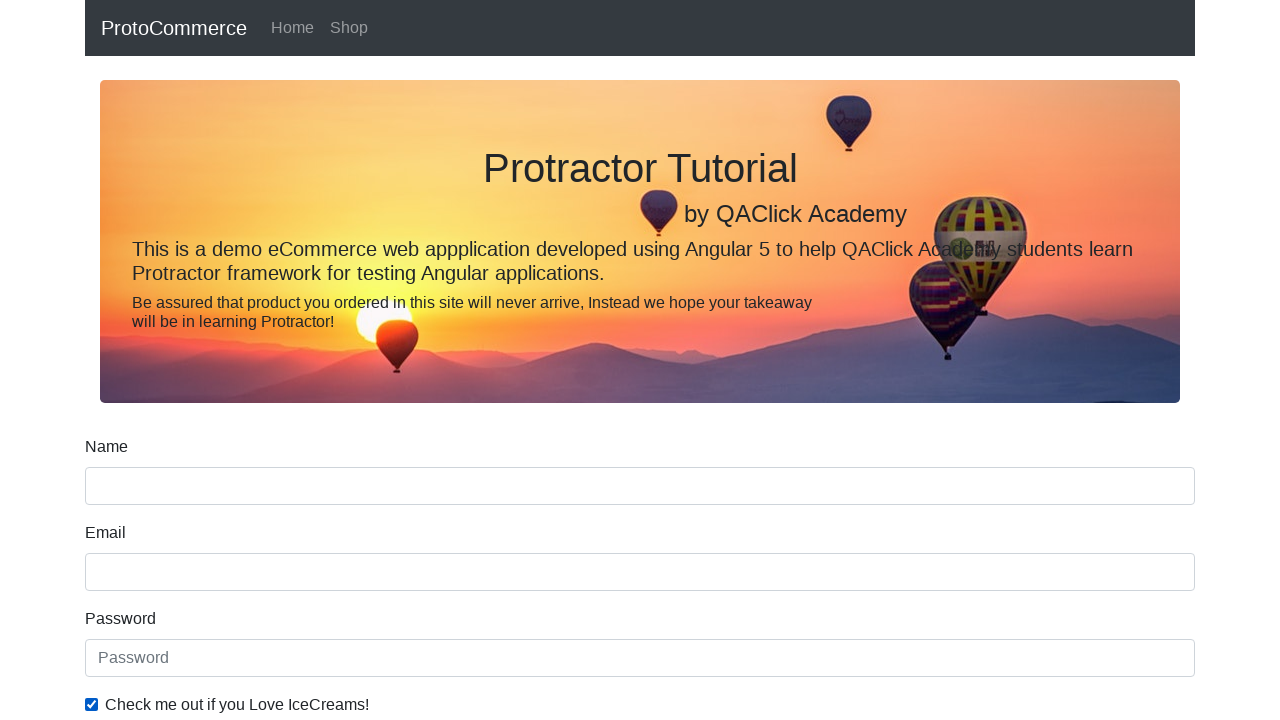

Selected Employed radio button at (326, 360) on internal:label="Employed"i
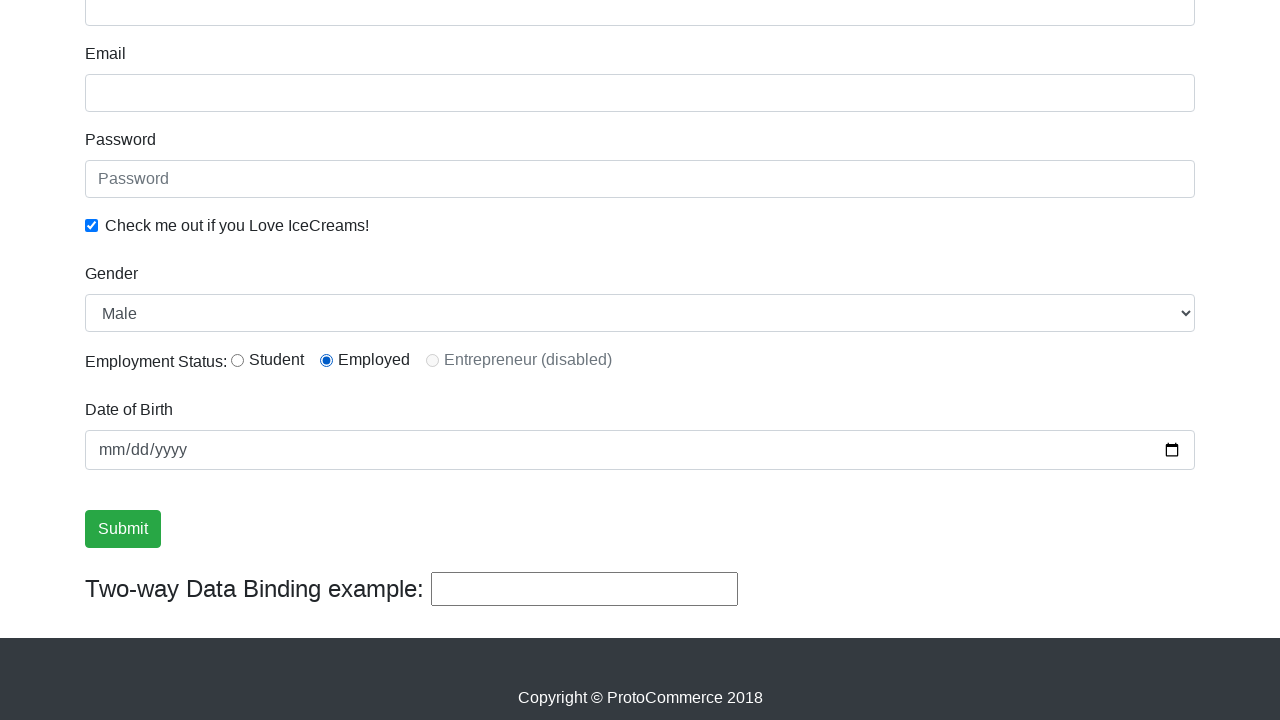

Selected Female from Gender dropdown on internal:label="Gender"i
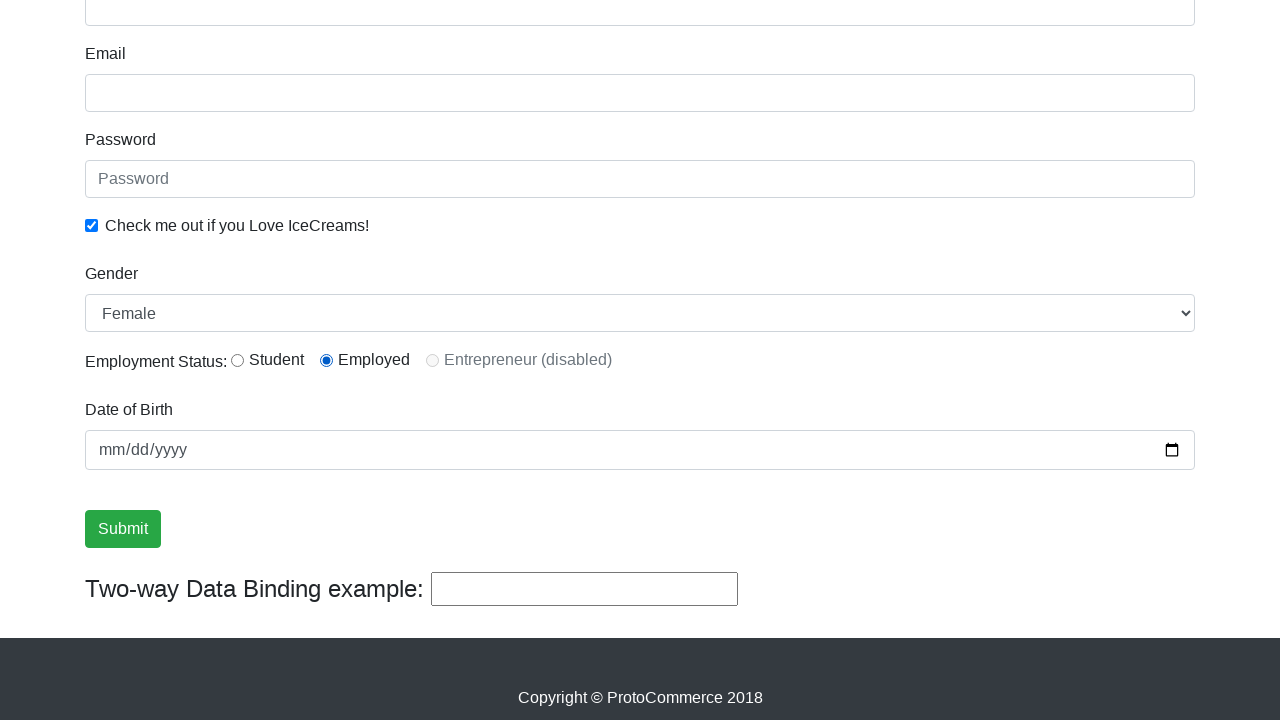

Filled password field with 'password123' on internal:attr=[placeholder="Password"i]
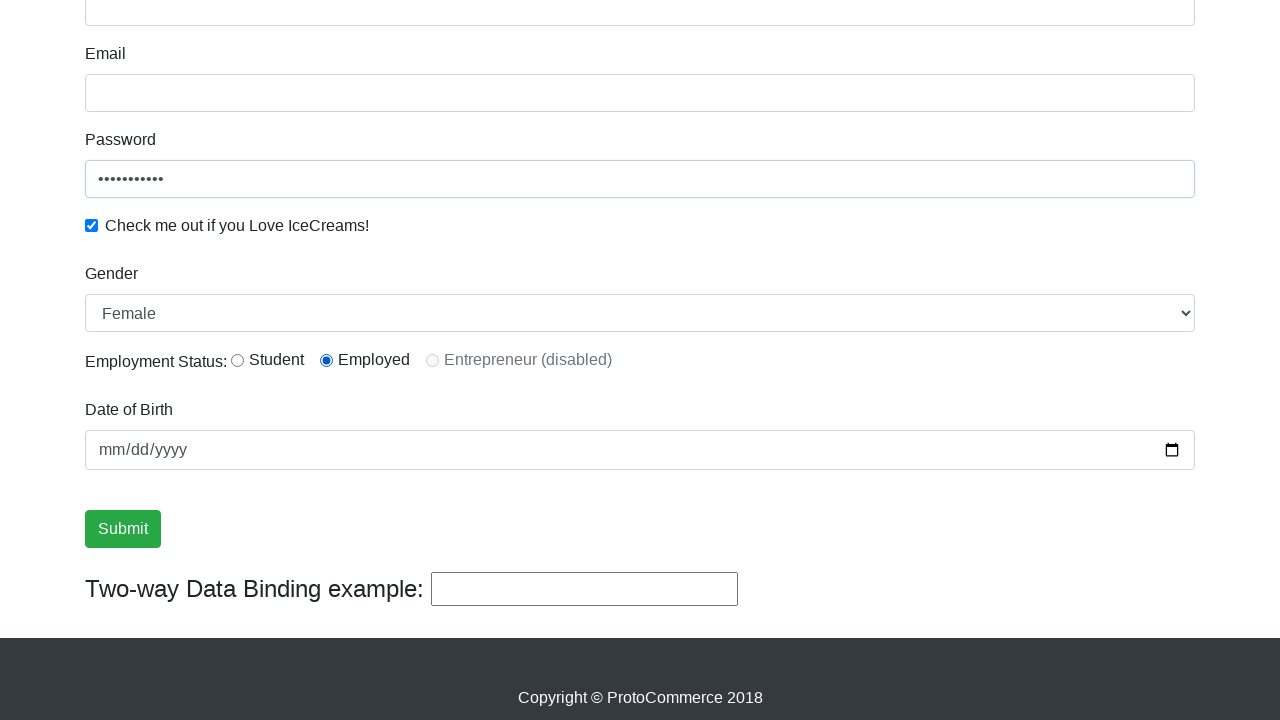

Clicked Submit button to submit the form at (123, 529) on internal:role=button[name="Submit"i]
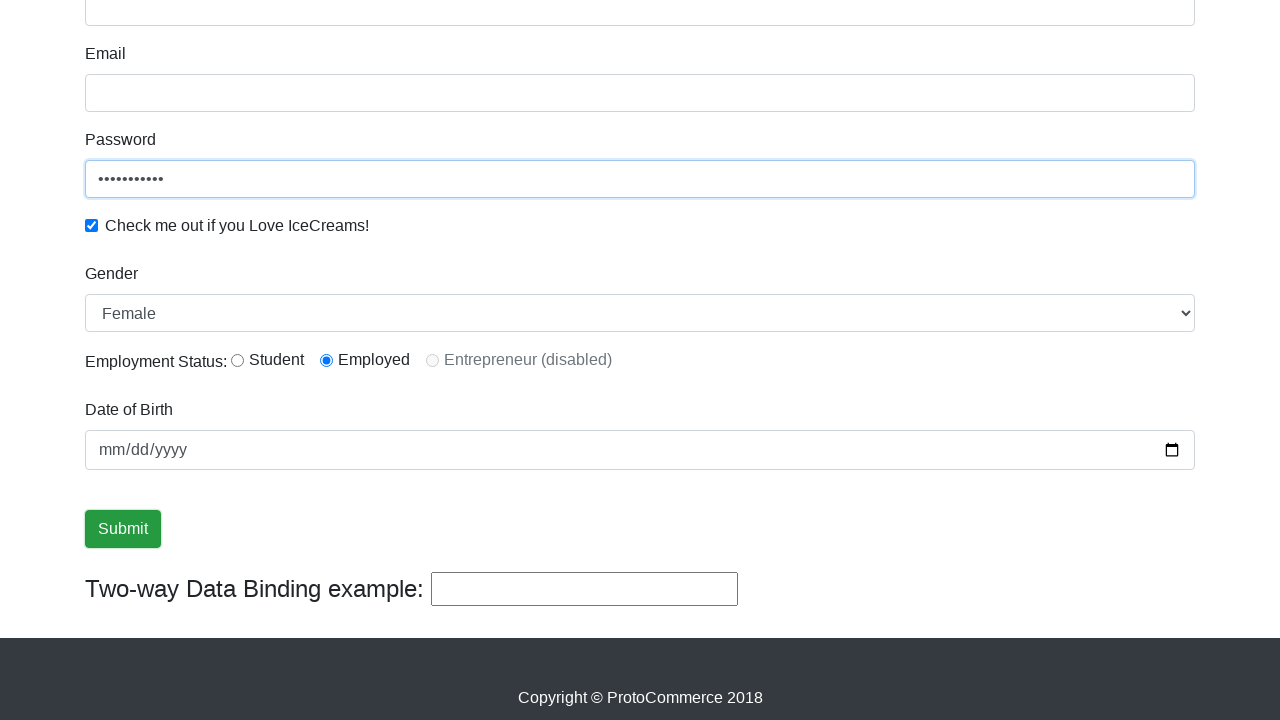

Form submission success message appeared
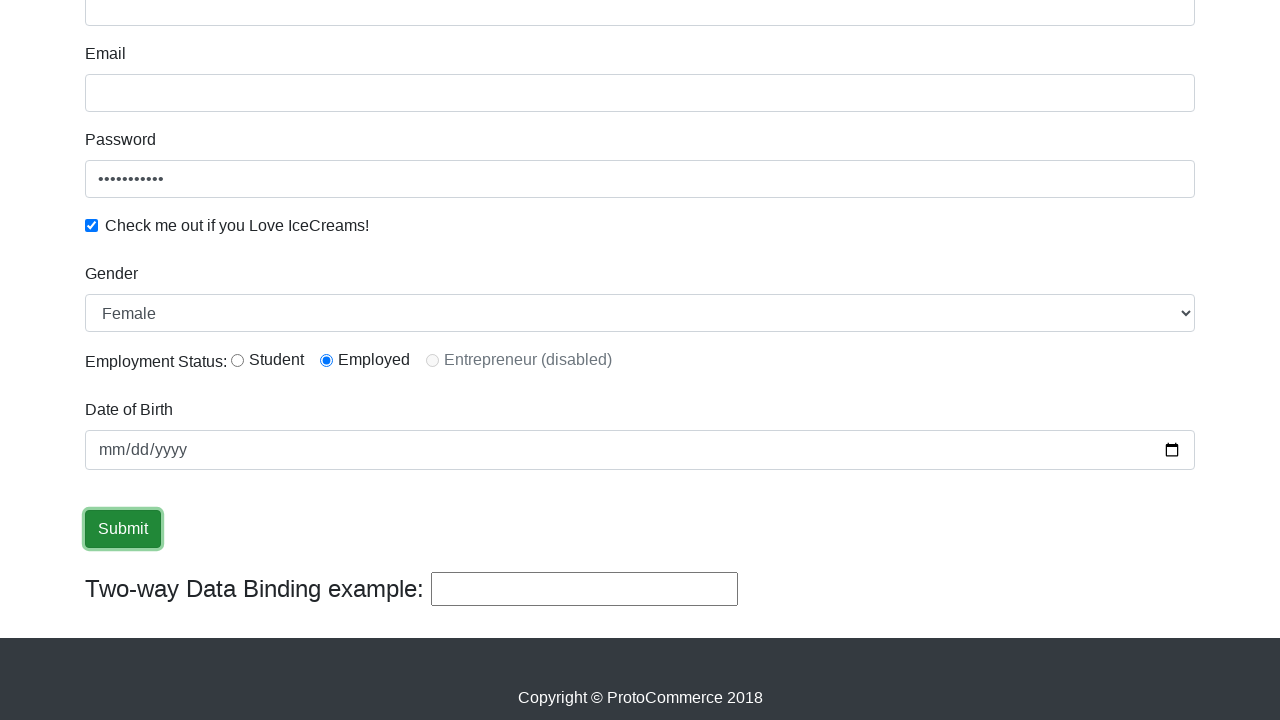

Navigated to Shop page at (349, 28) on internal:role=link[name="Shop"i]
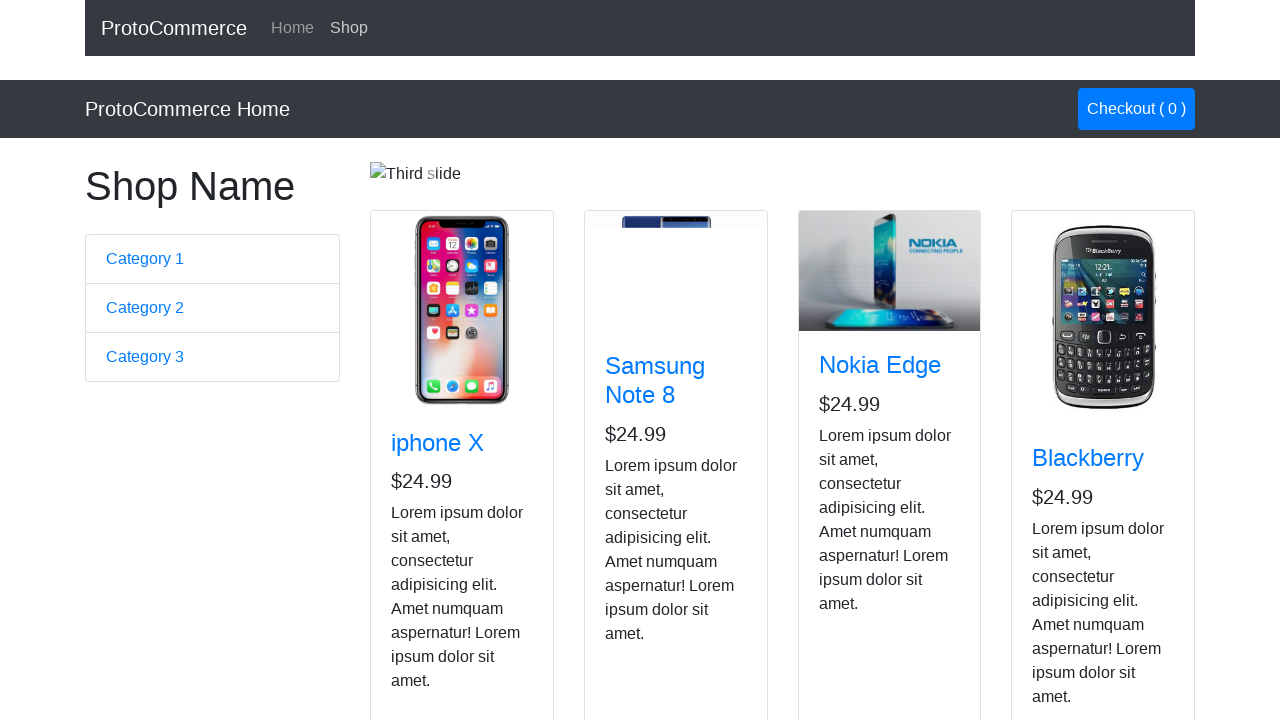

Clicked button for Nokia Edge product at (854, 528) on app-card >> internal:has-text="Nokia Edge"i >> internal:role=button
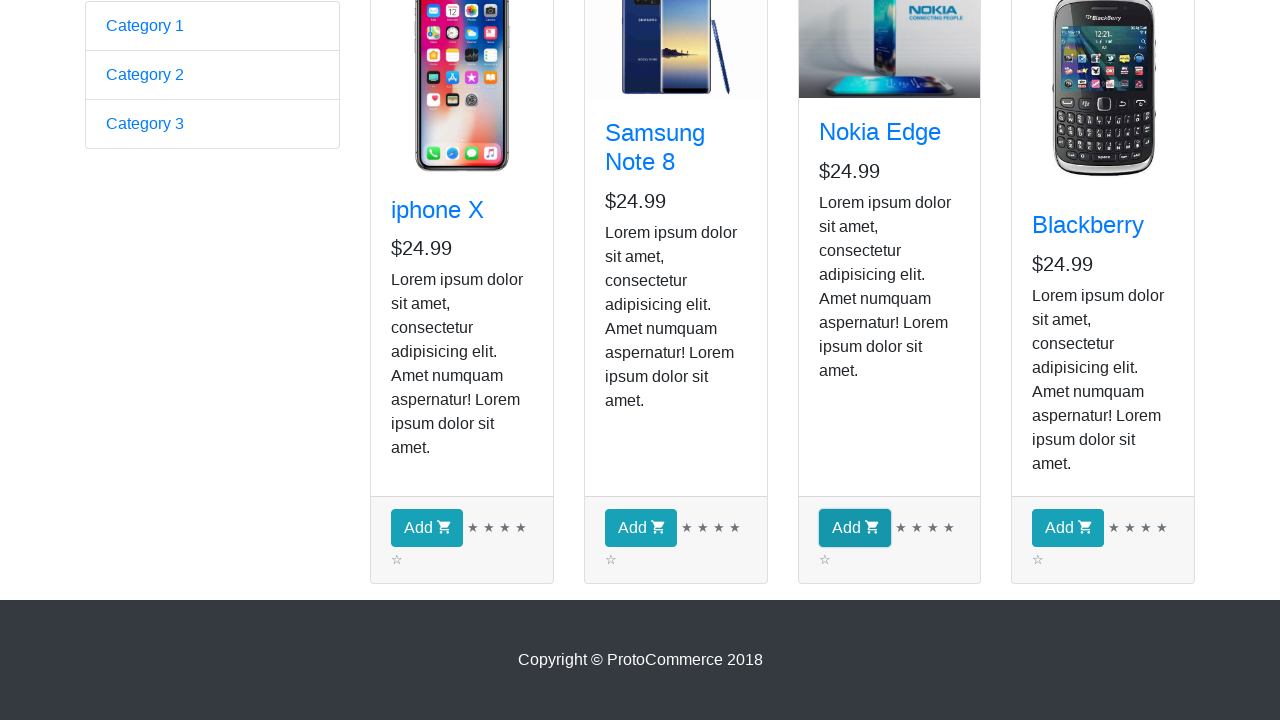

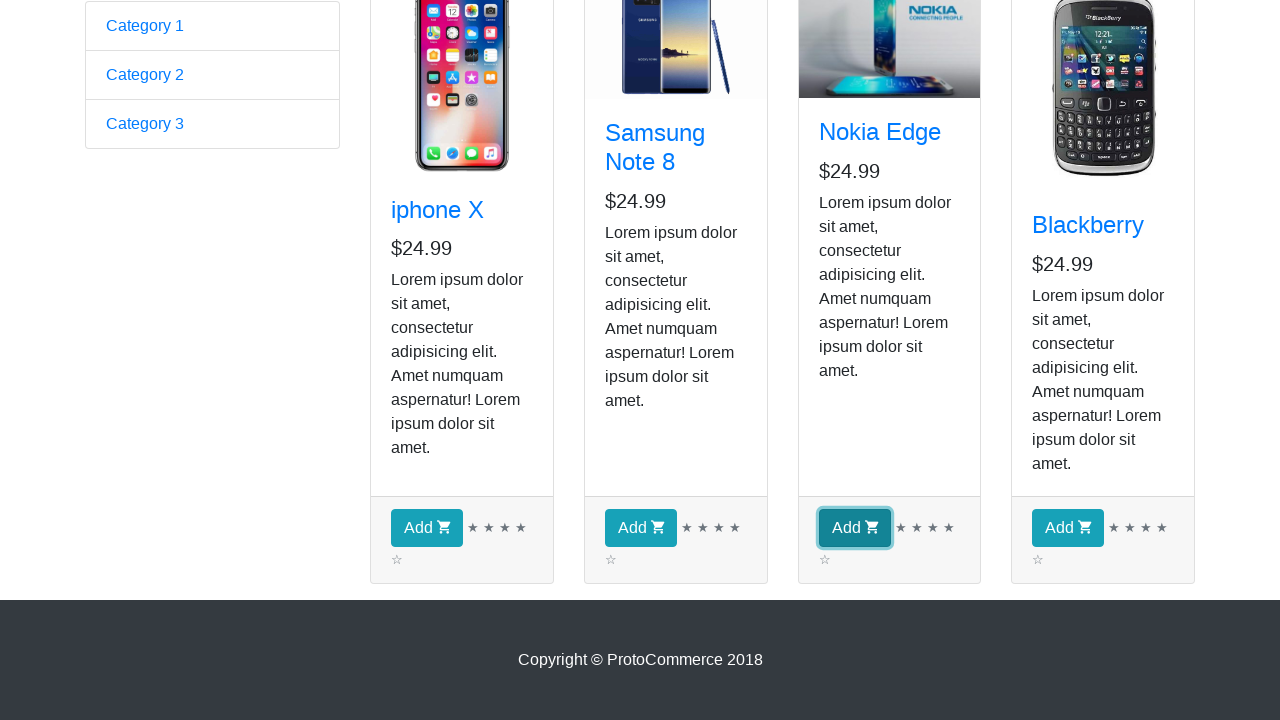